Tests marking all todo items as completed using the toggle all checkbox

Starting URL: https://demo.playwright.dev/todomvc

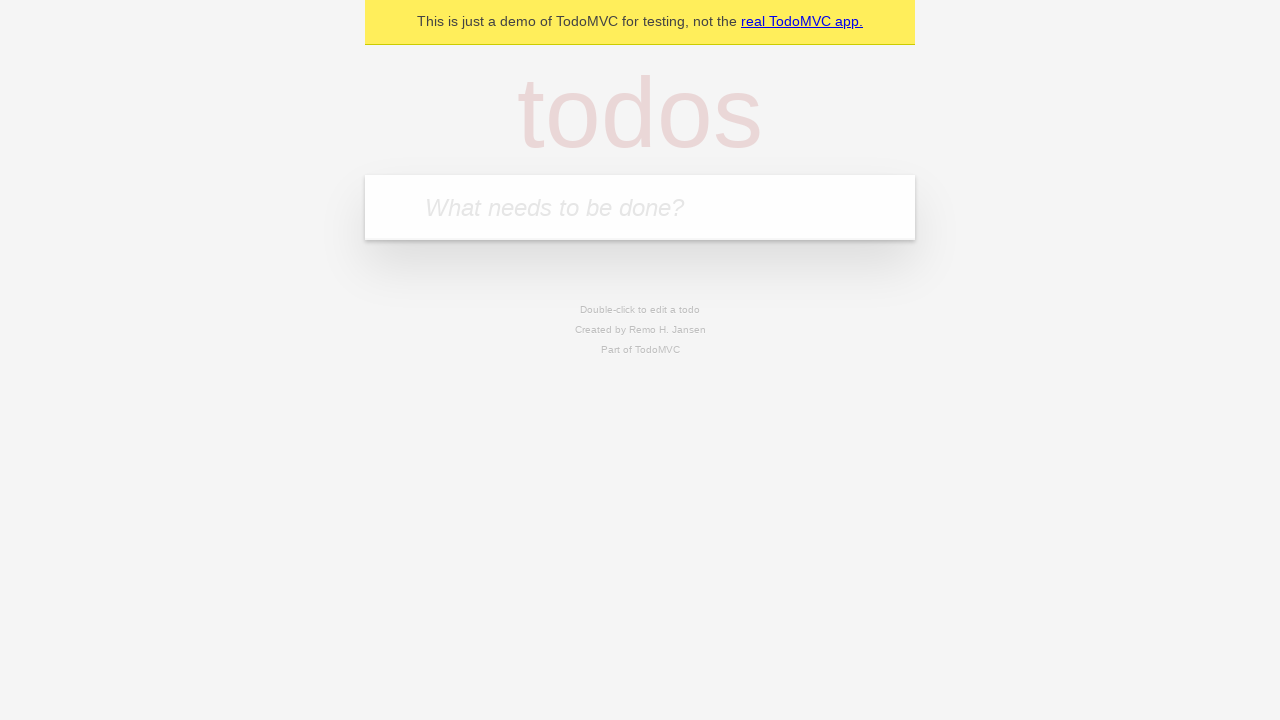

Filled todo input with 'buy some cheese' on internal:attr=[placeholder="What needs to be done?"i]
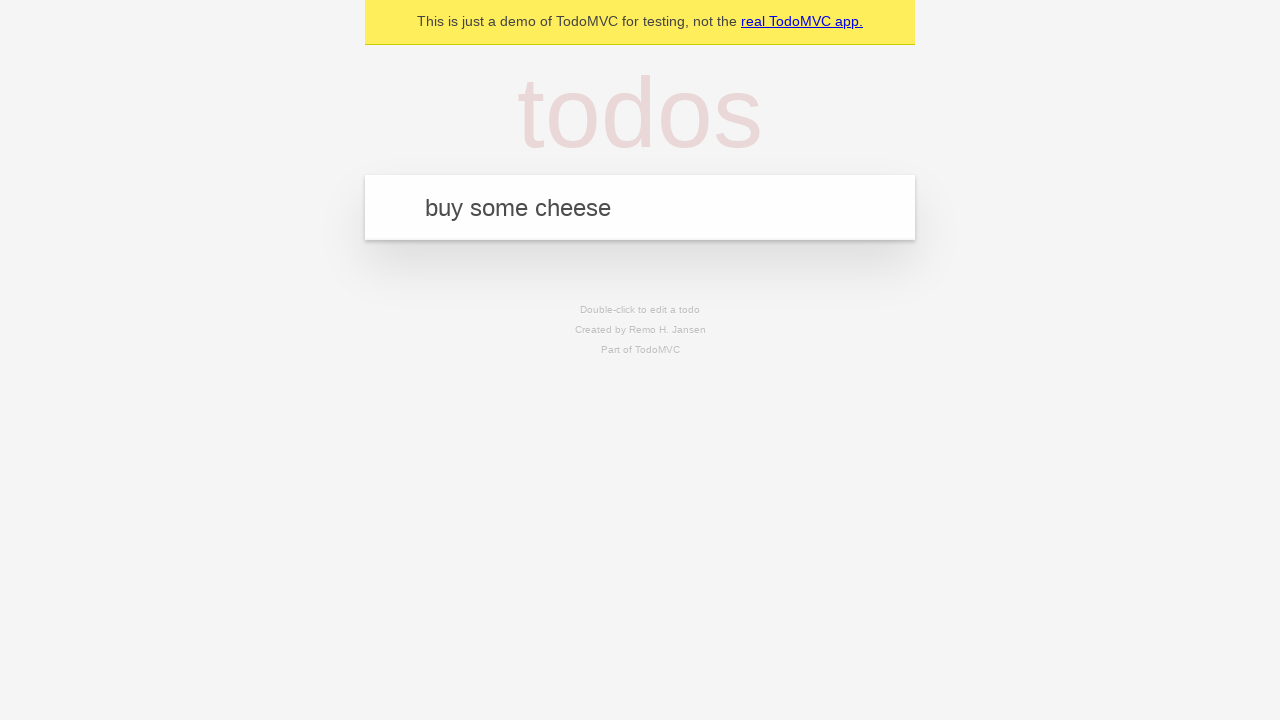

Pressed Enter to add first todo item on internal:attr=[placeholder="What needs to be done?"i]
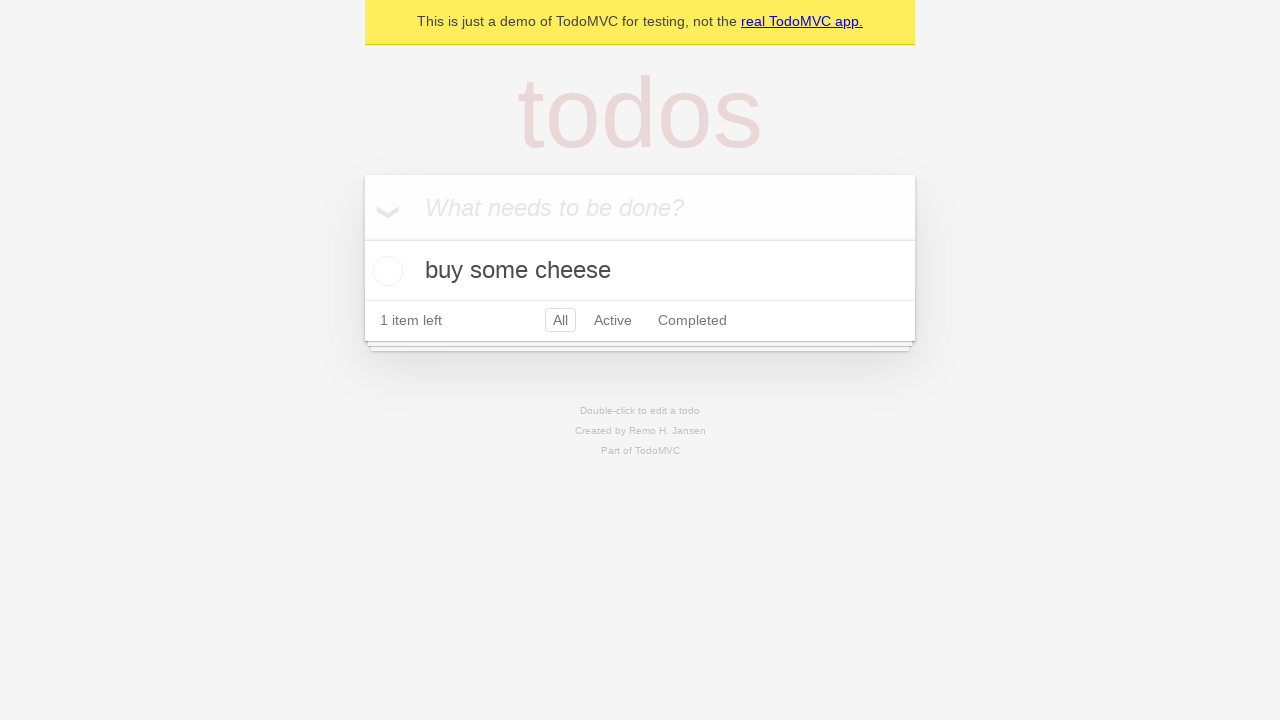

Filled todo input with 'feed the cat' on internal:attr=[placeholder="What needs to be done?"i]
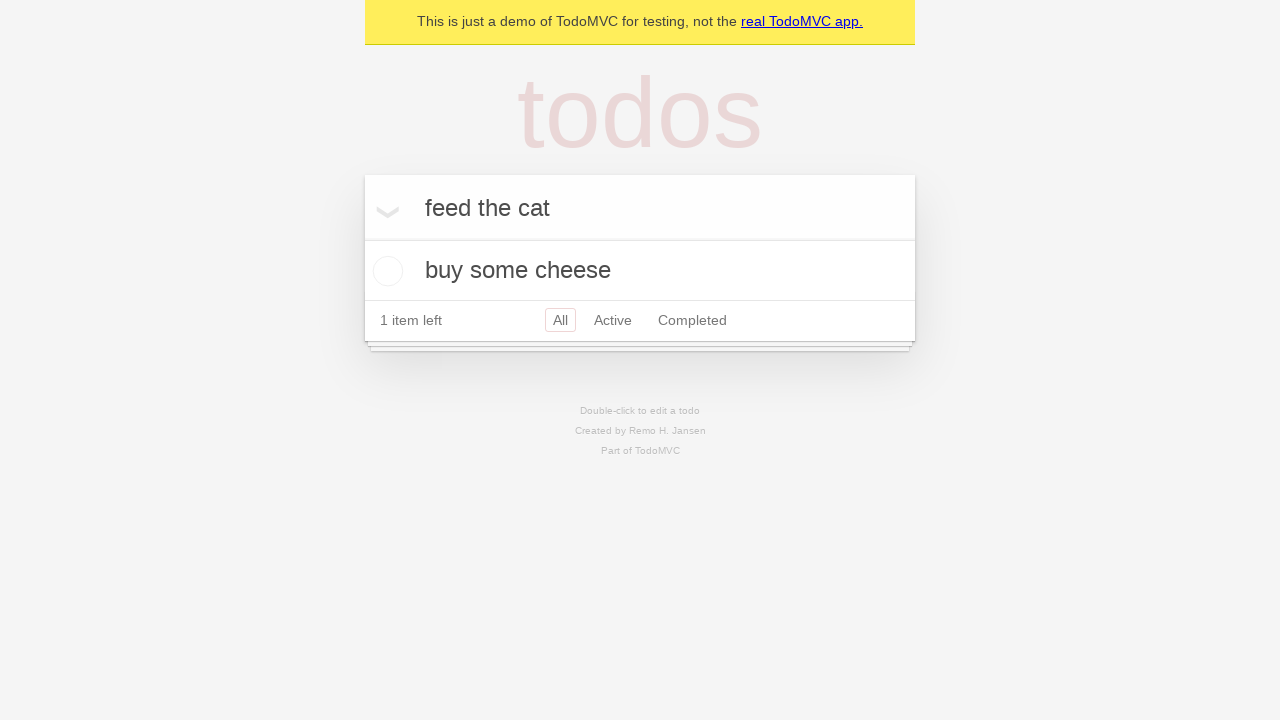

Pressed Enter to add second todo item on internal:attr=[placeholder="What needs to be done?"i]
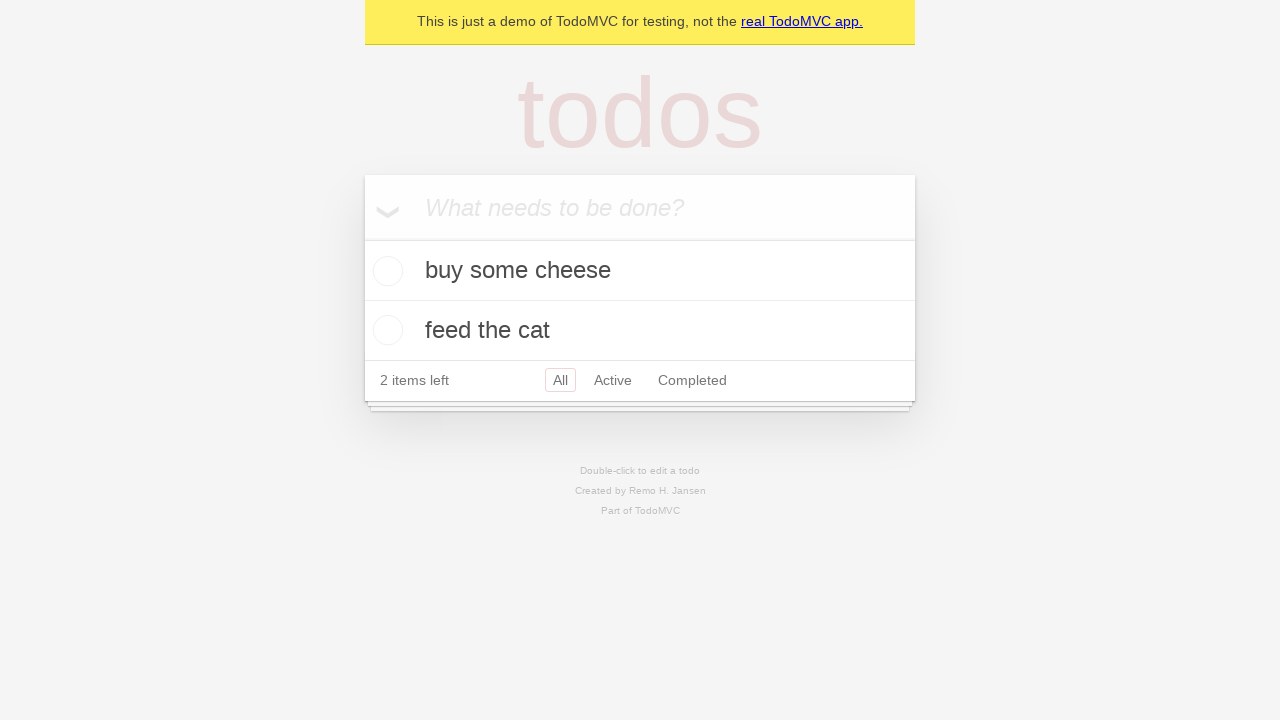

Filled todo input with 'book a doctors appointment' on internal:attr=[placeholder="What needs to be done?"i]
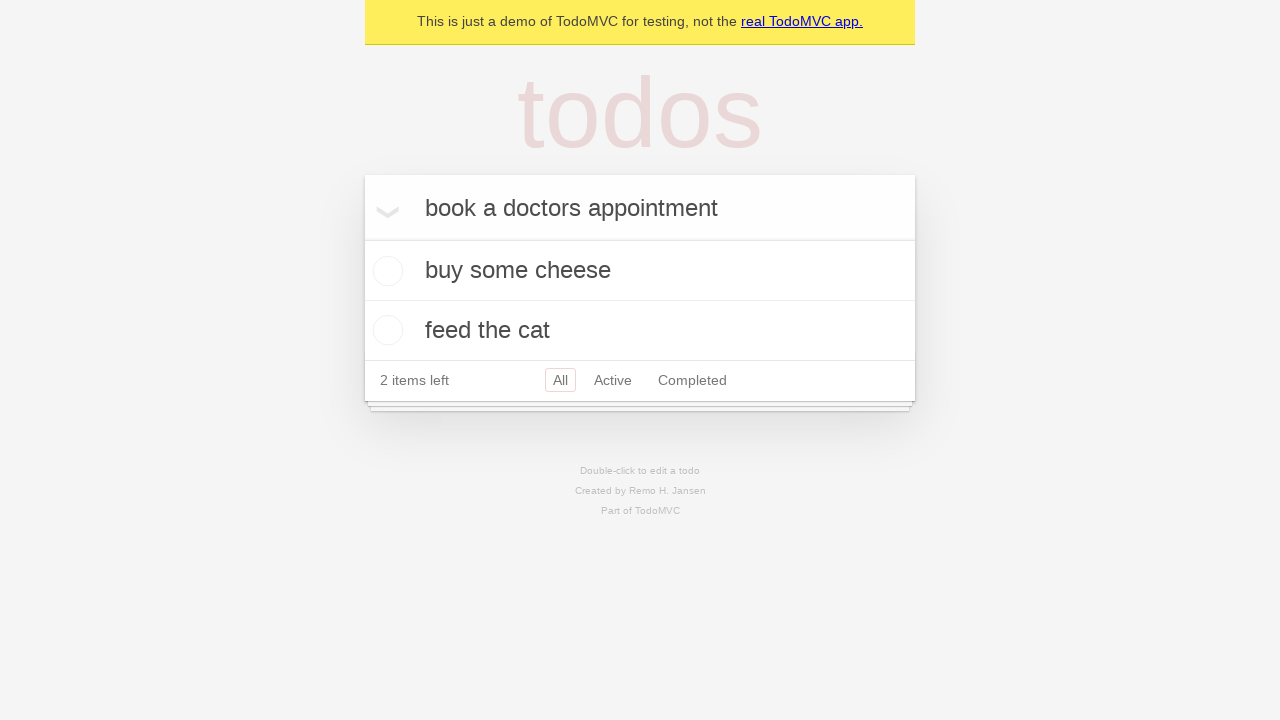

Pressed Enter to add third todo item on internal:attr=[placeholder="What needs to be done?"i]
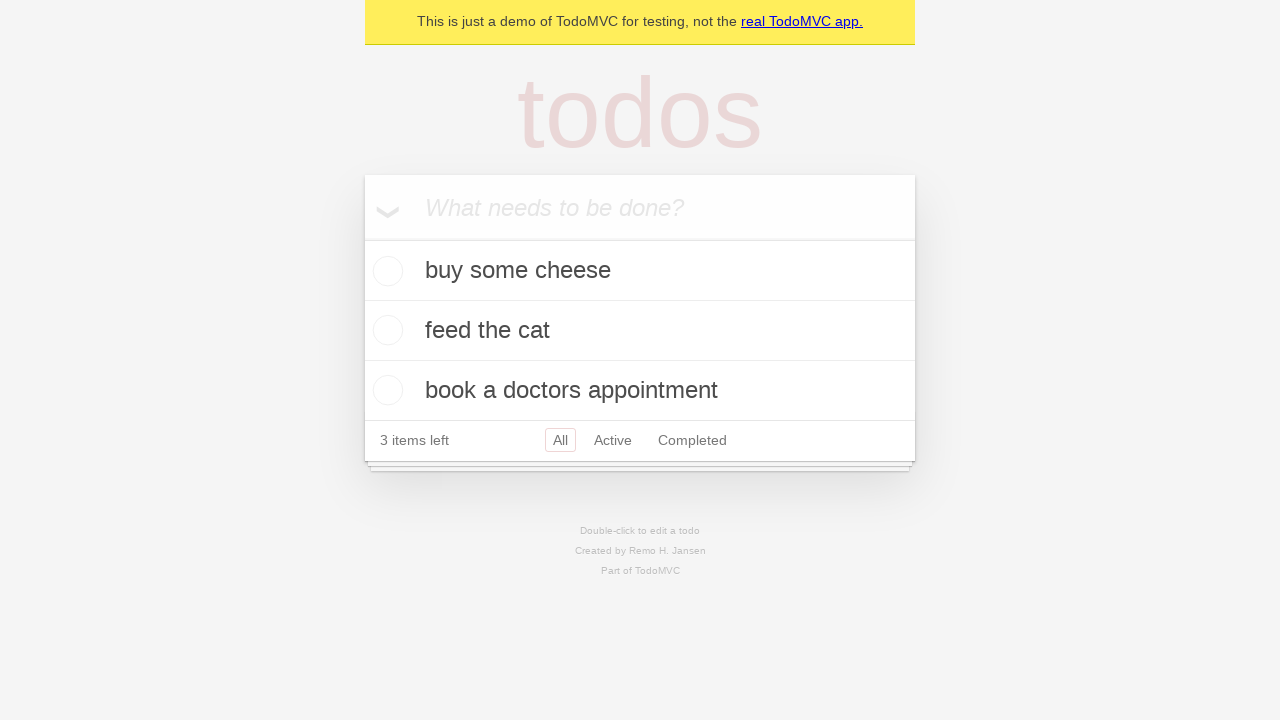

Waited for all todo items to be rendered
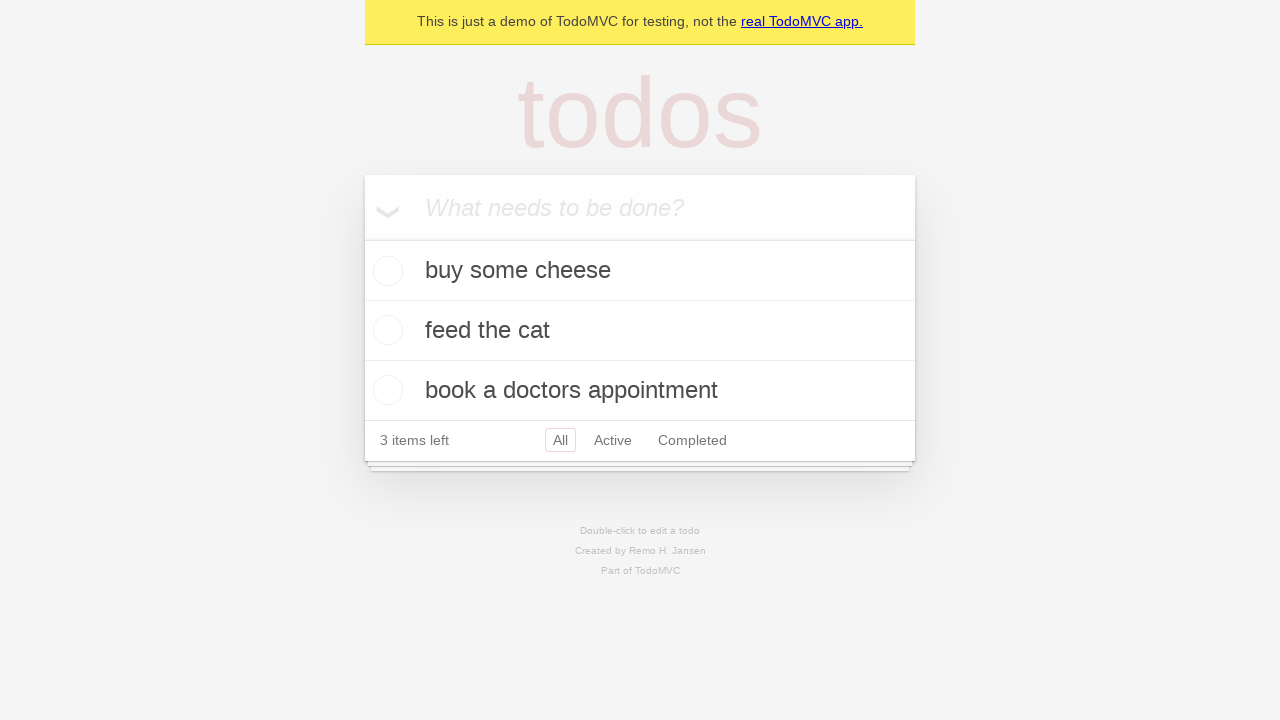

Clicked 'Mark all as complete' checkbox at (362, 238) on internal:label="Mark all as complete"i
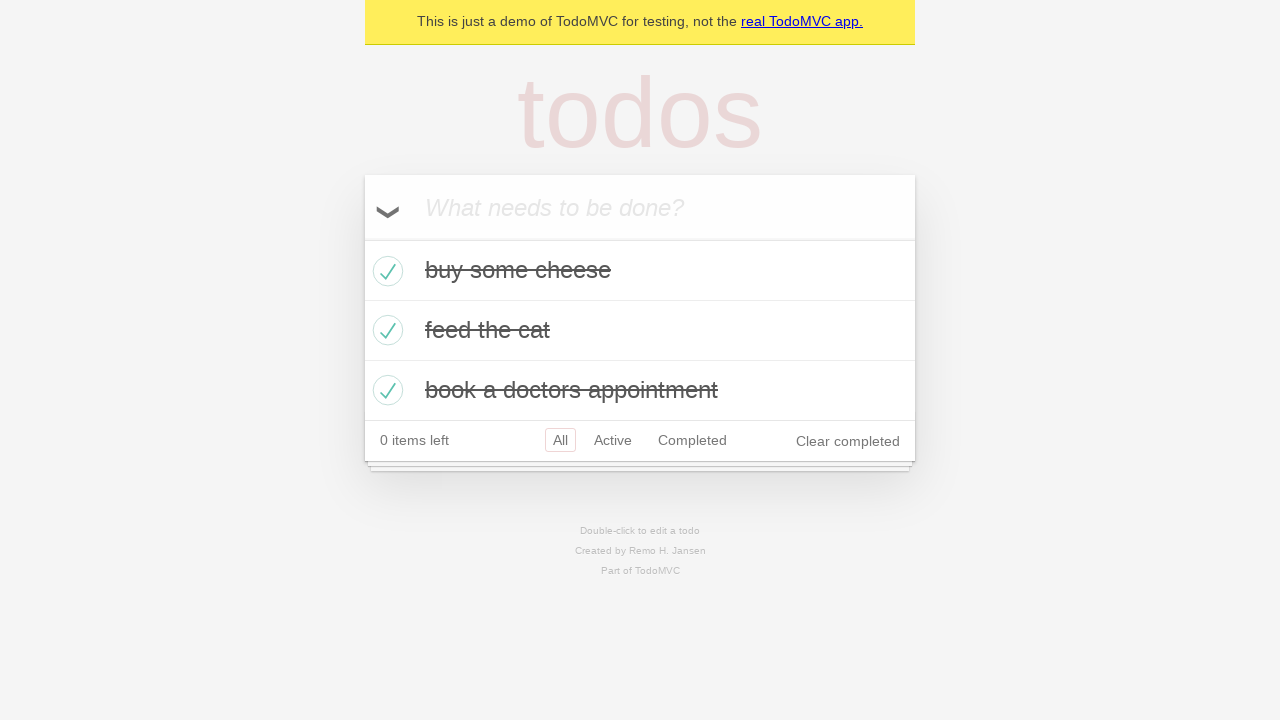

Waited for all todo items to show completed state
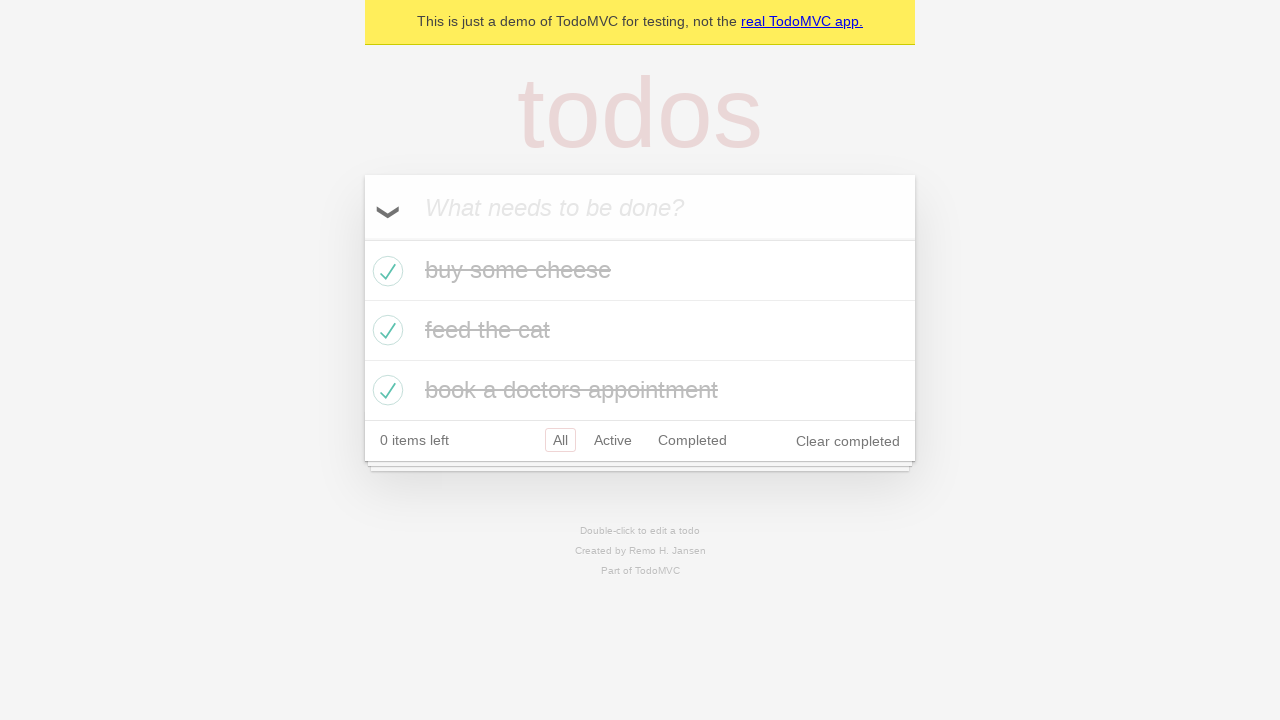

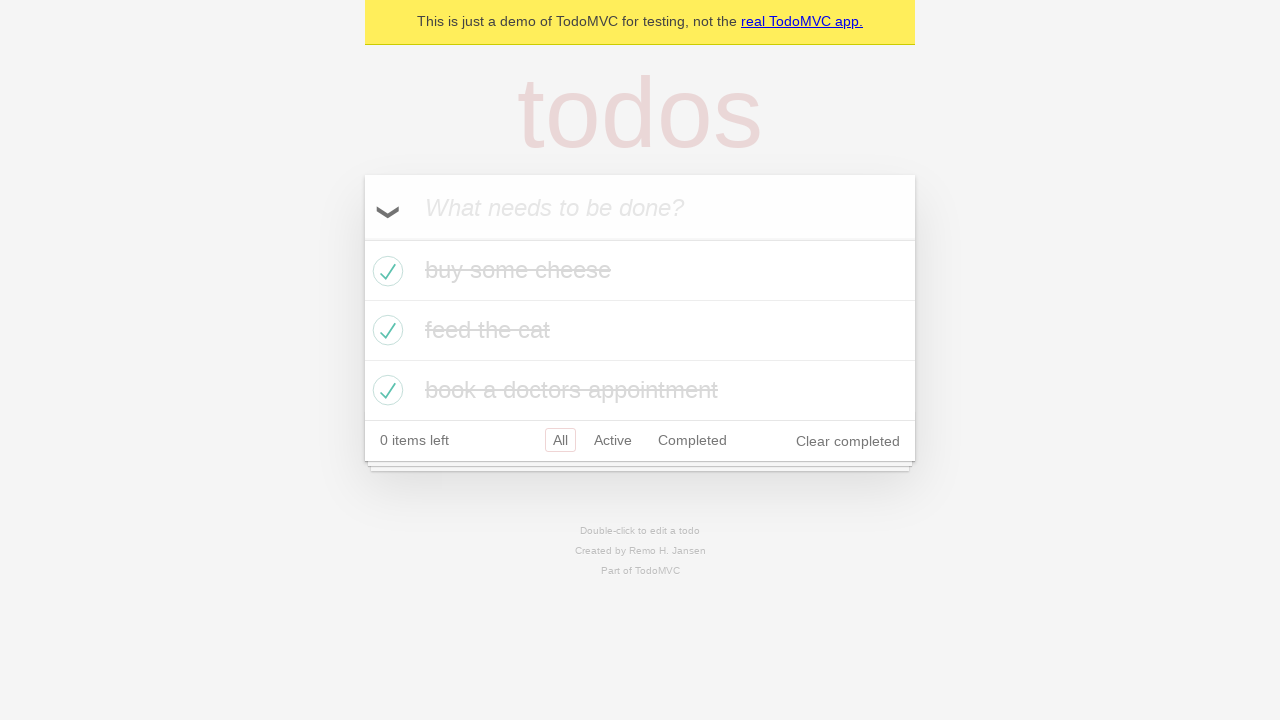